Navigates to the HEB Mexico homepage and verifies that hyperlinks are present on the page

Starting URL: https://www.heb.com.mx

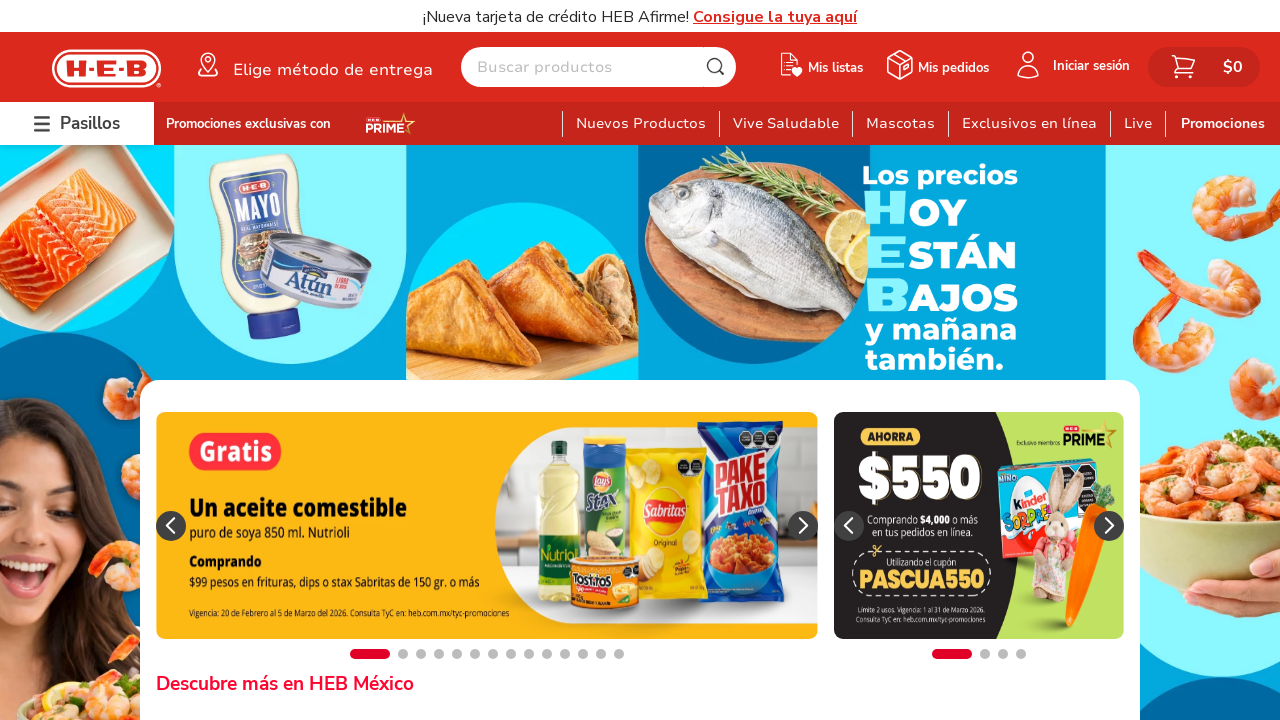

Navigated to HEB Mexico homepage
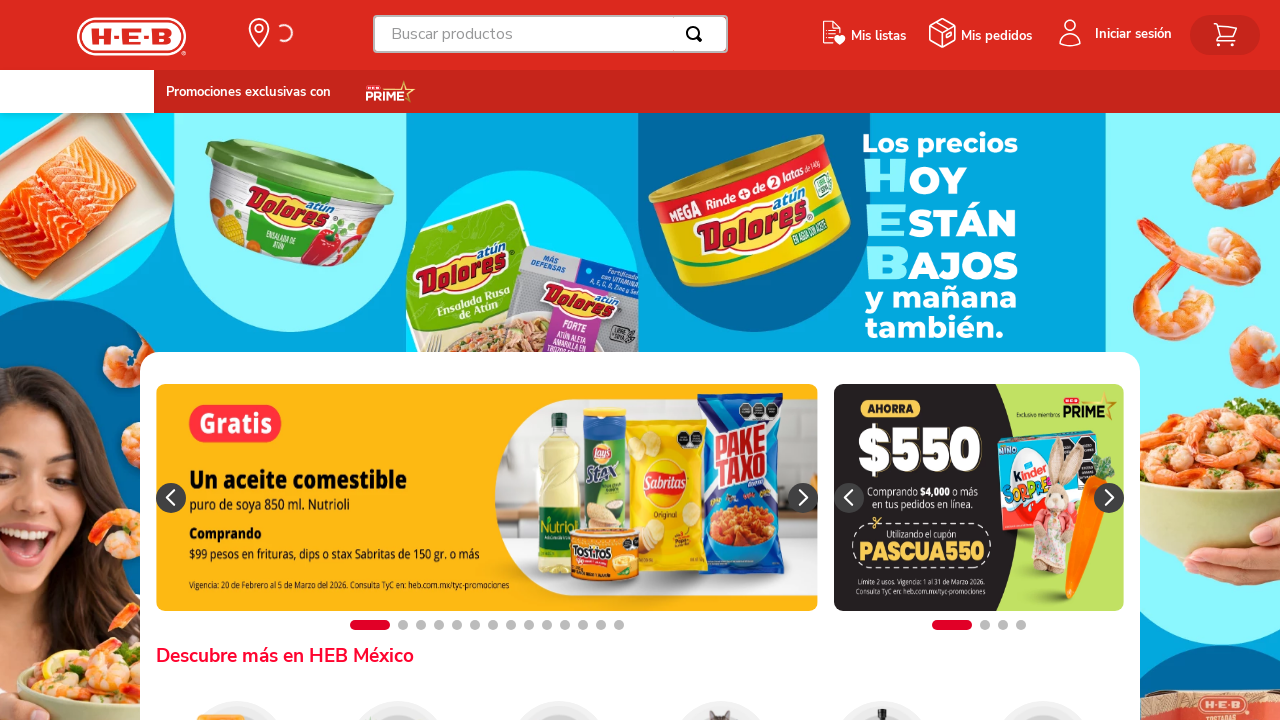

Confirmed that hyperlinks are present on the page
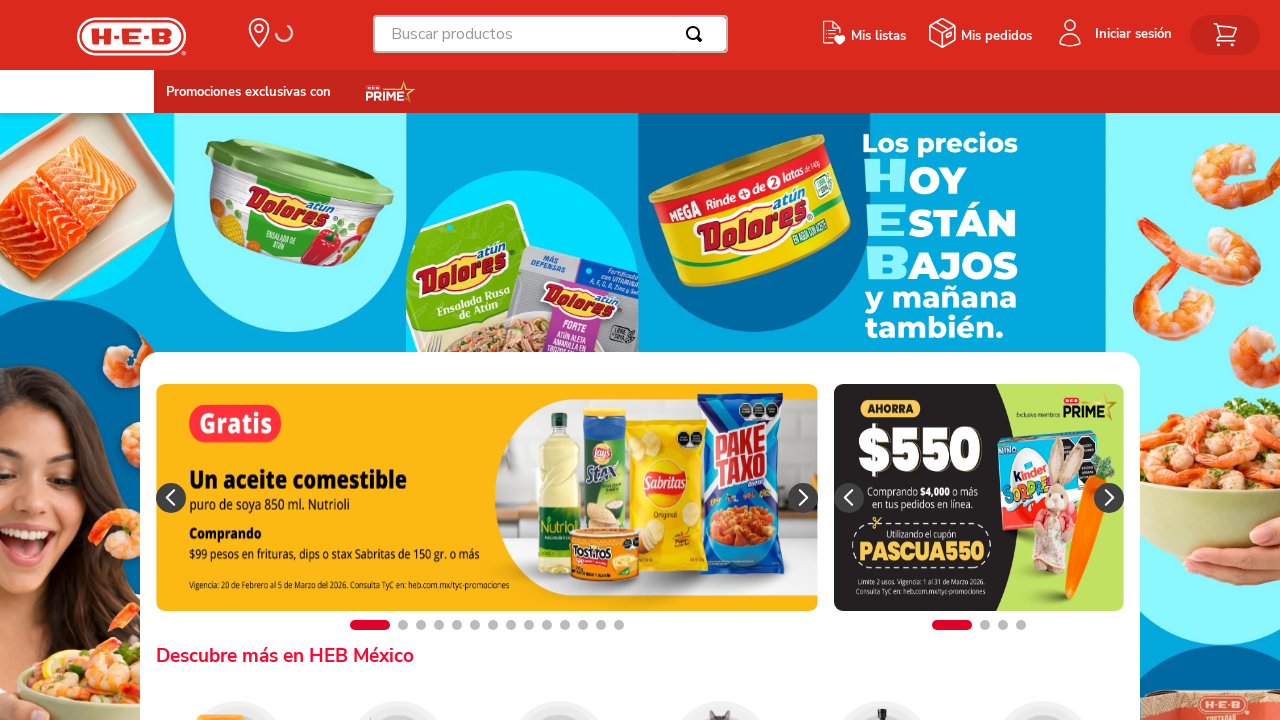

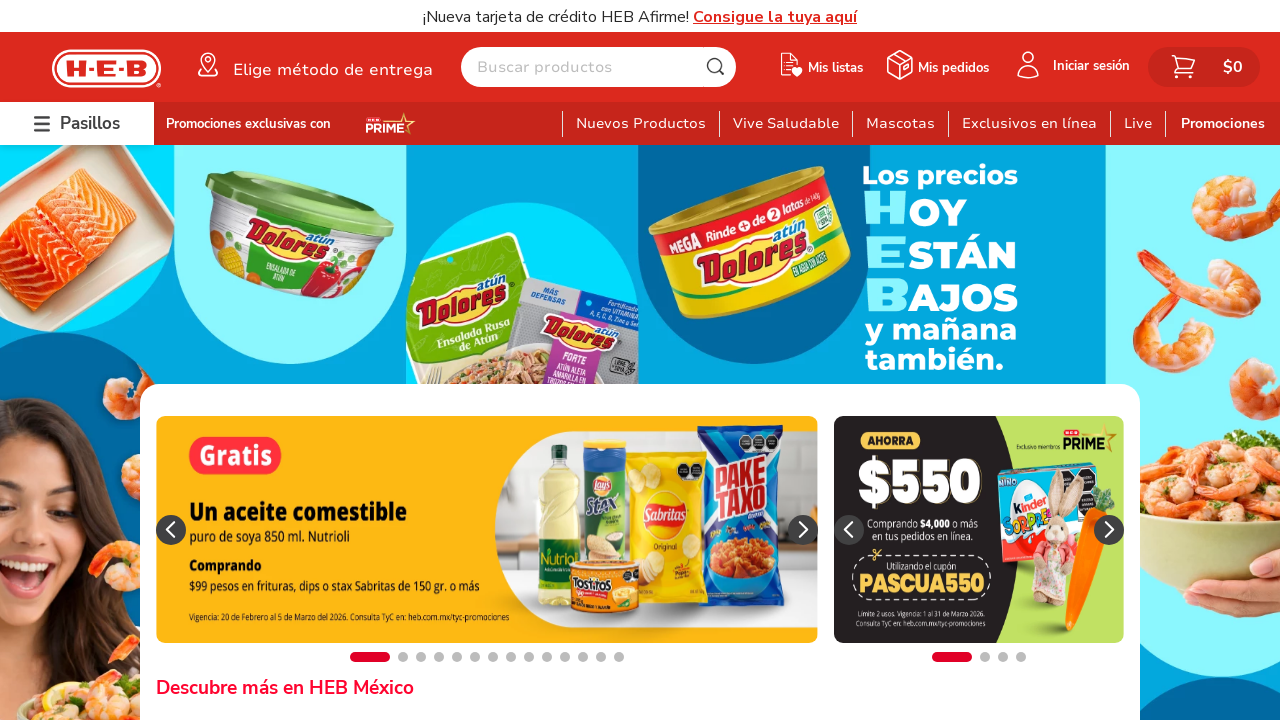